Tests JavaScript confirm dialog by clicking the second alert button, dismissing it, and verifying the result message shows "You clicked: Cancel"

Starting URL: https://the-internet.herokuapp.com/javascript_alerts

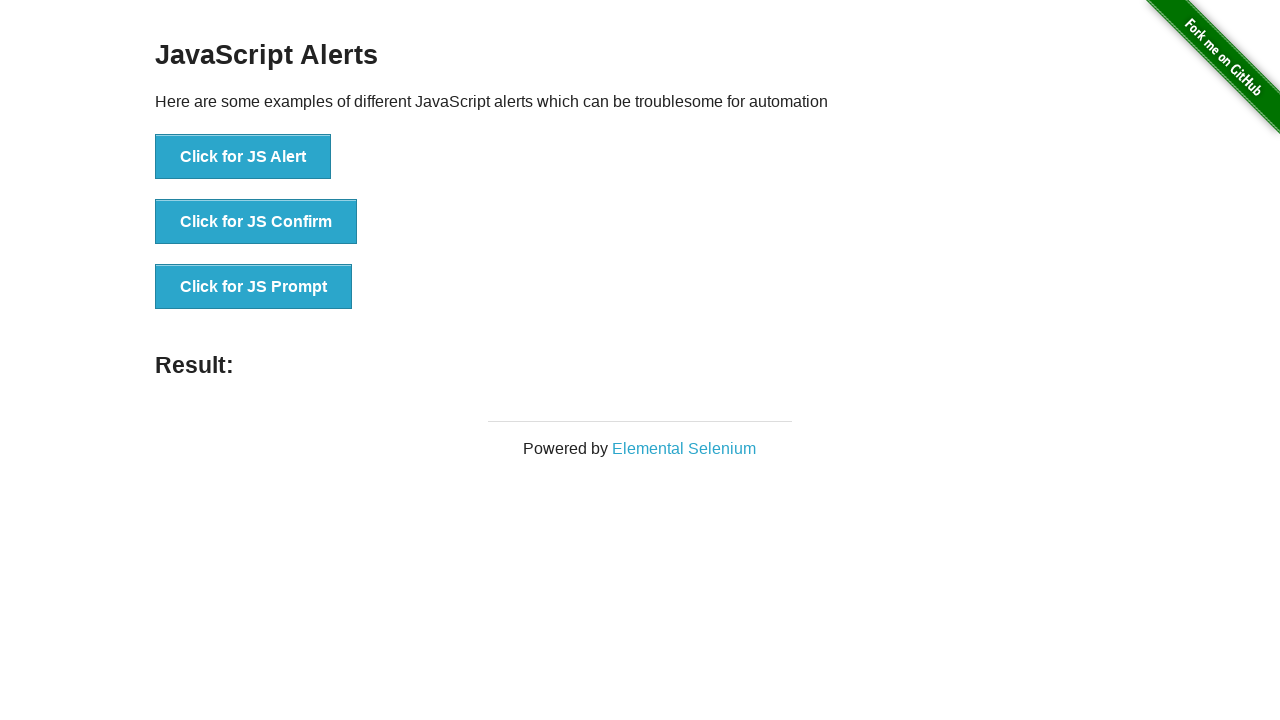

Set up dialog handler to dismiss confirm dialogs
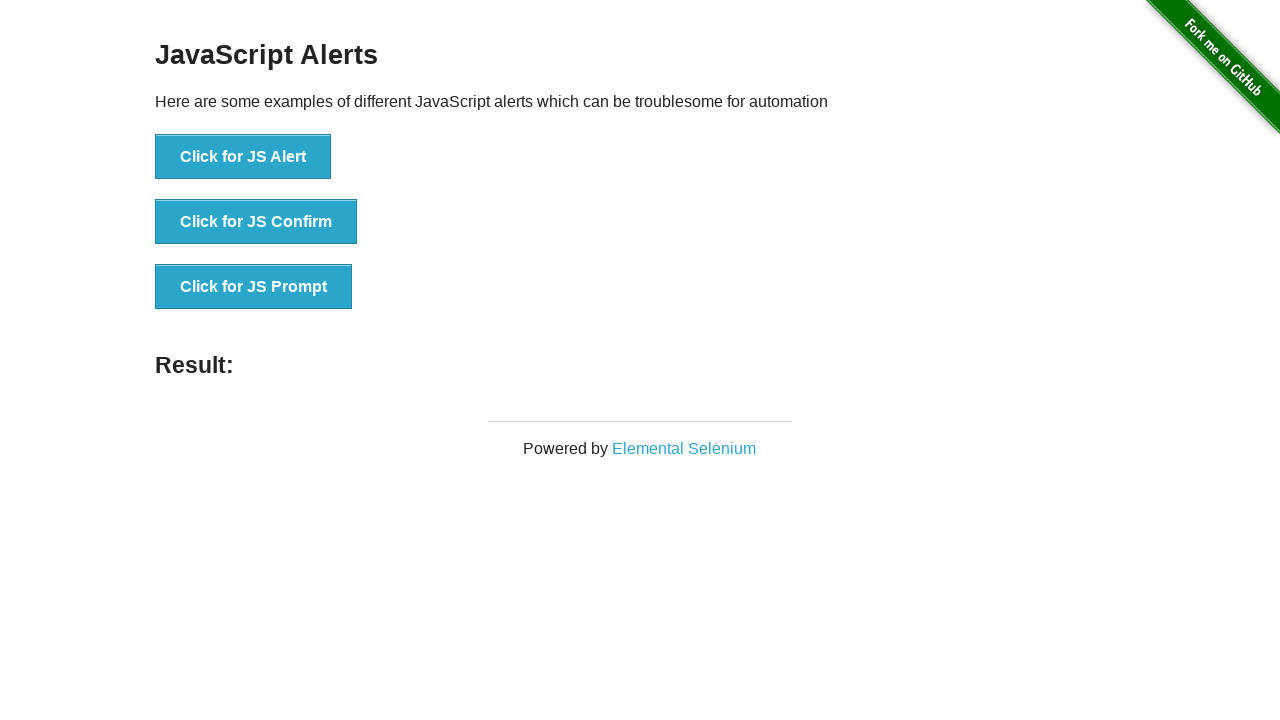

Clicked the confirm button (second alert) at (256, 222) on button[onclick='jsConfirm()']
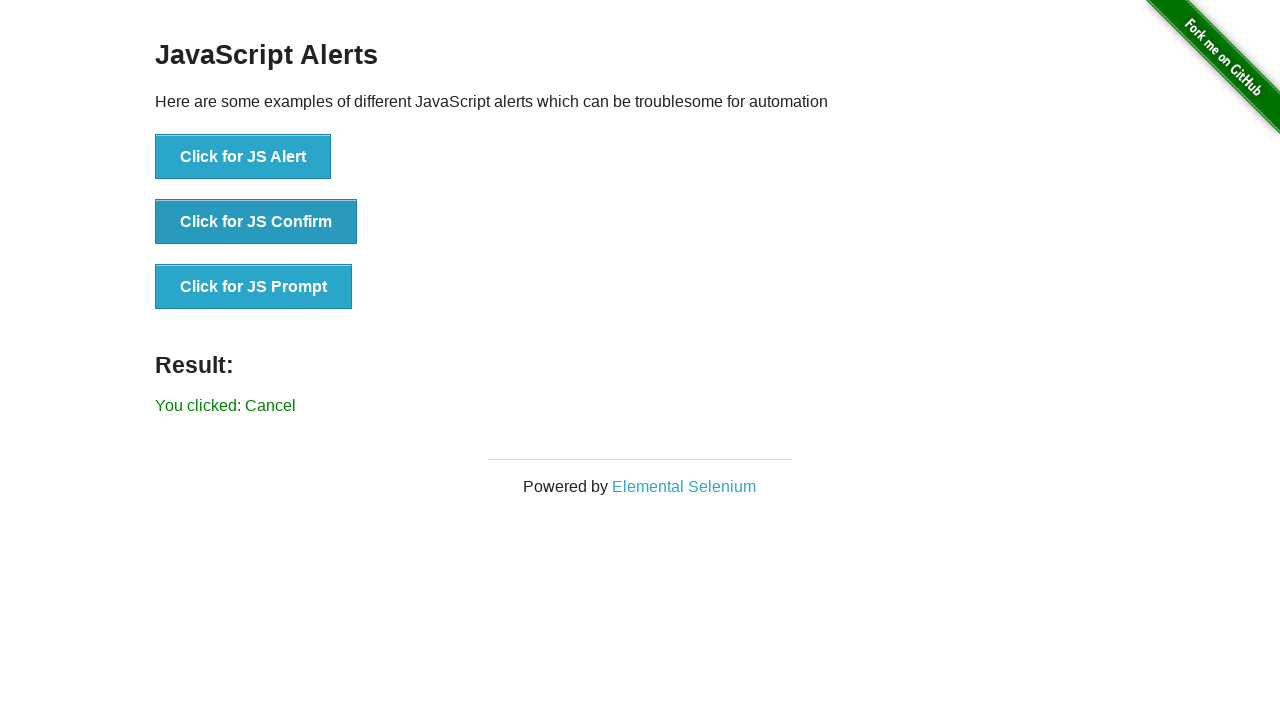

Located result element
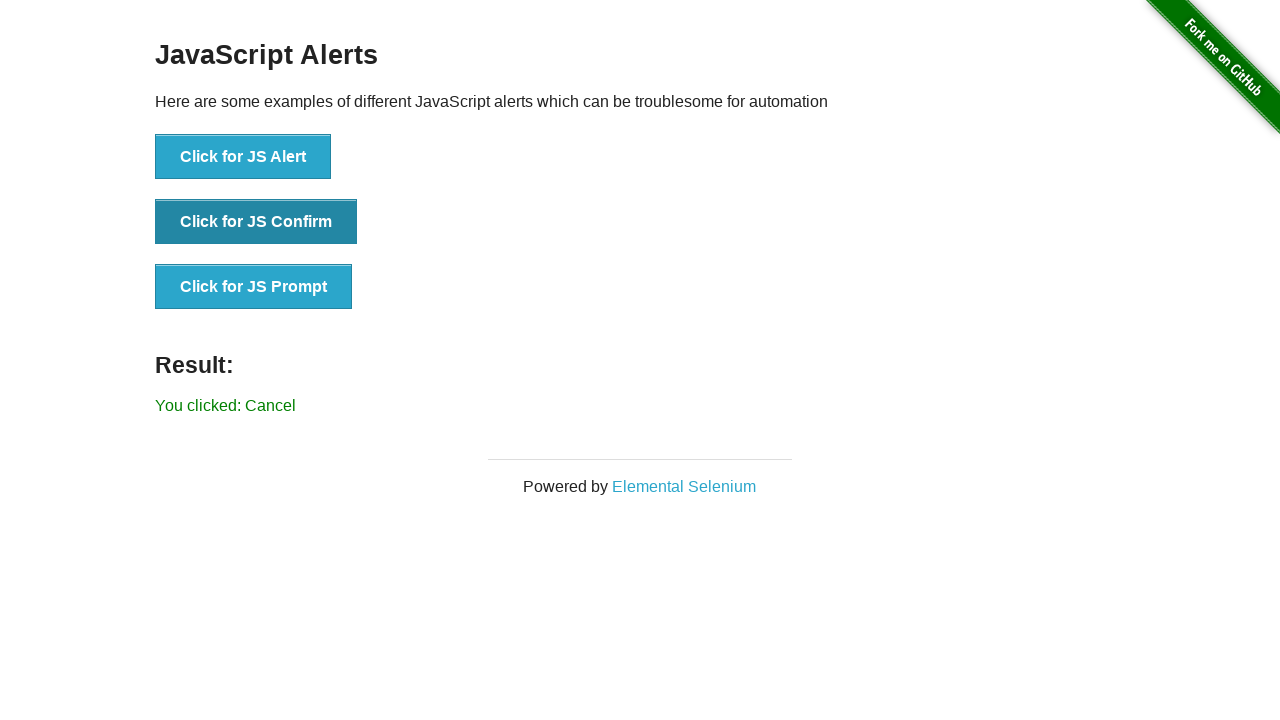

Verified result message shows 'You clicked: Cancel'
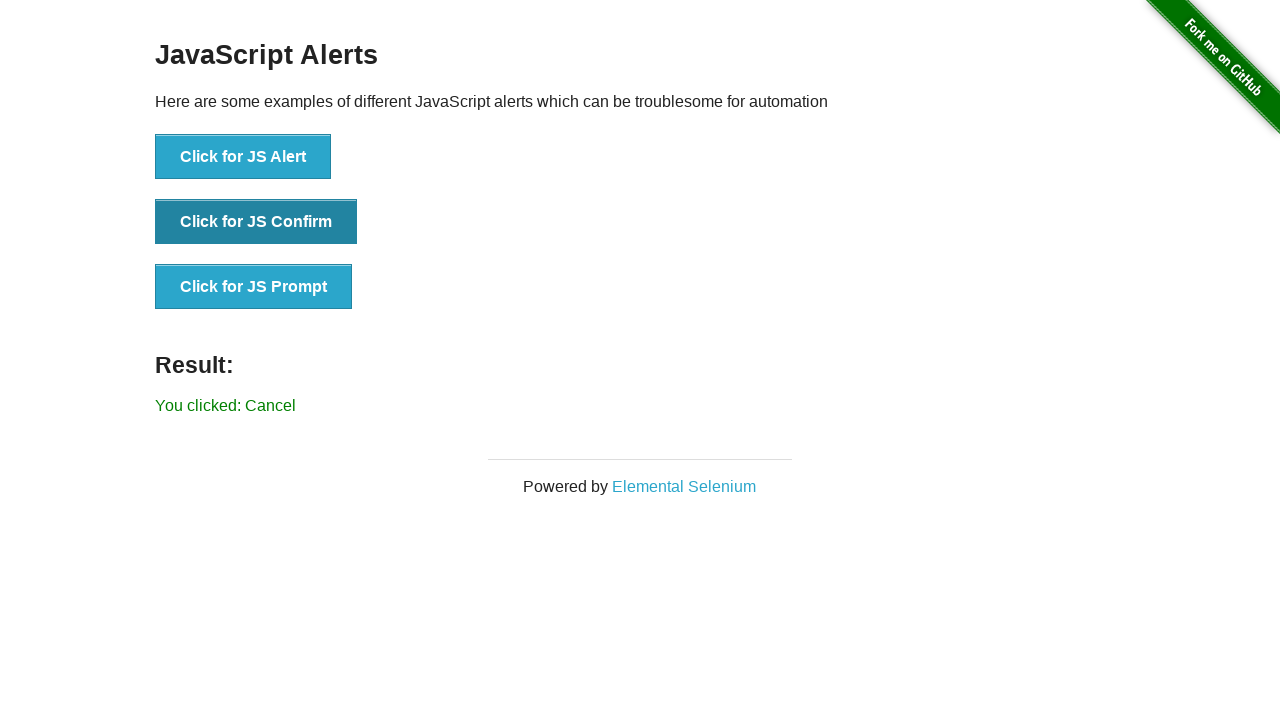

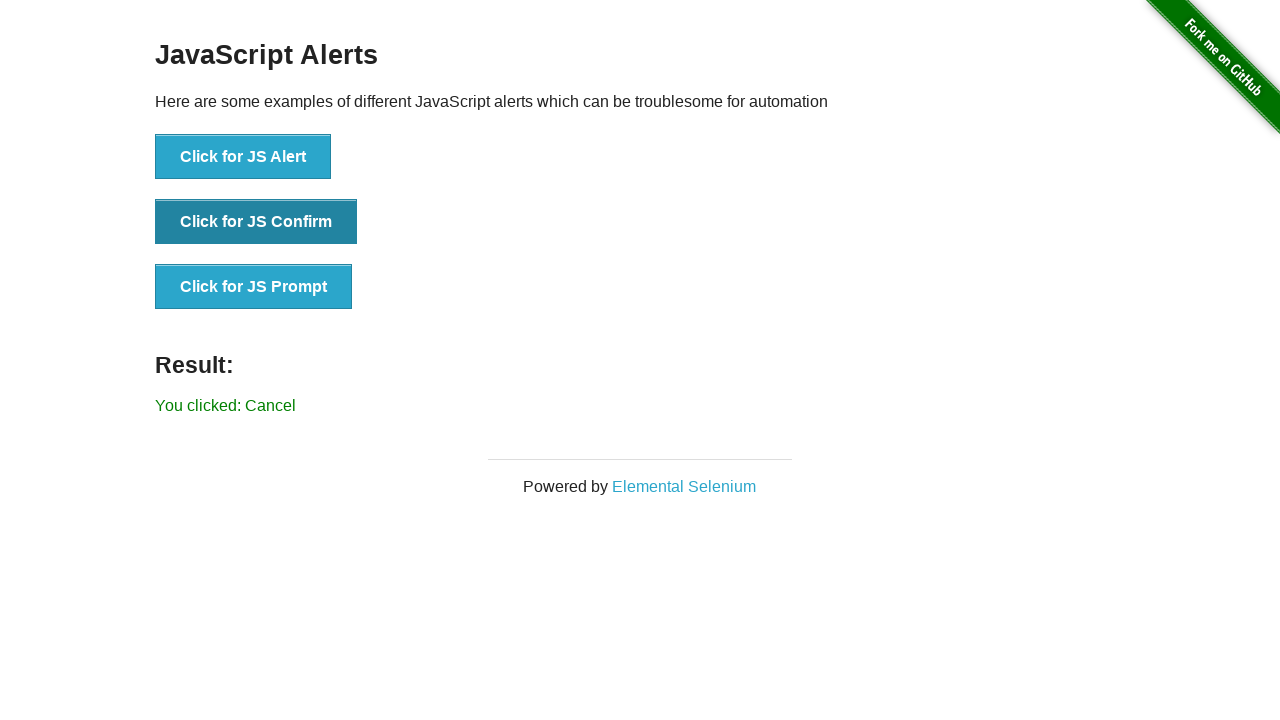